Tests browser window handling by clicking social media links that open new tabs/windows, iterating through all windows to verify their URLs, closing child windows, and returning to the parent window.

Starting URL: https://opensource-demo.orangehrmlive.com/web/index.php/auth/login

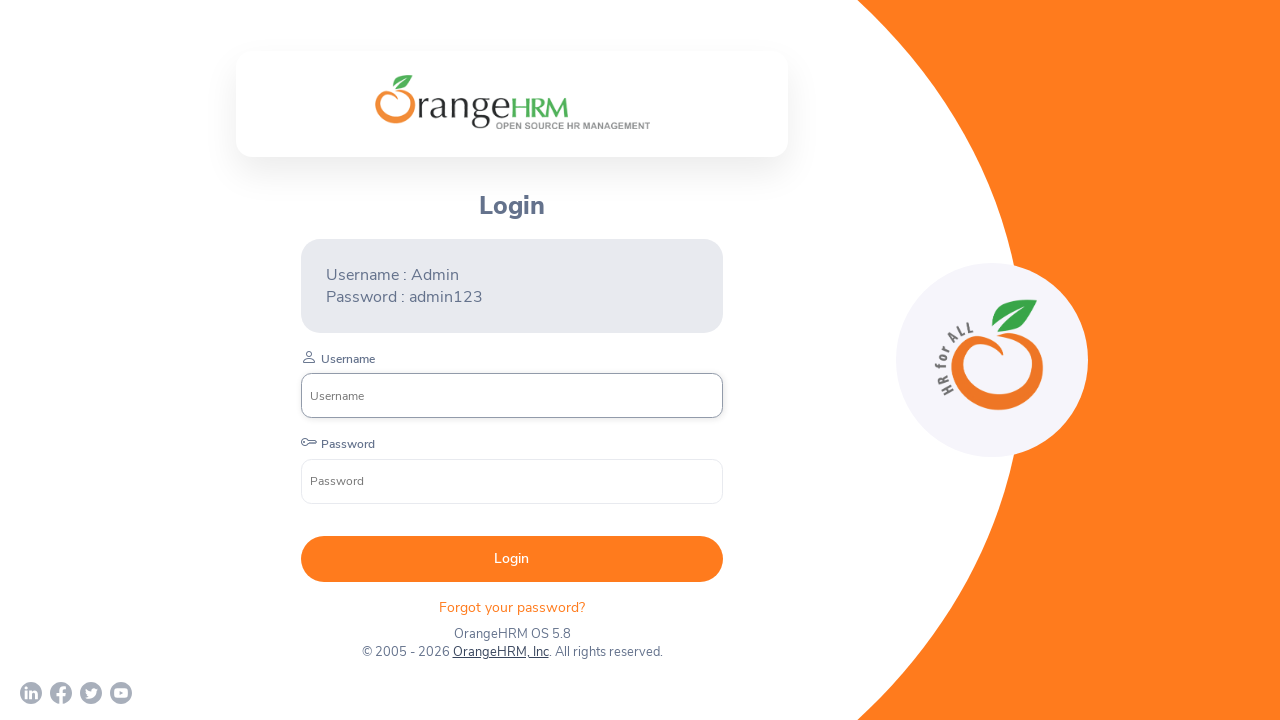

Waited for page to load with networkidle state
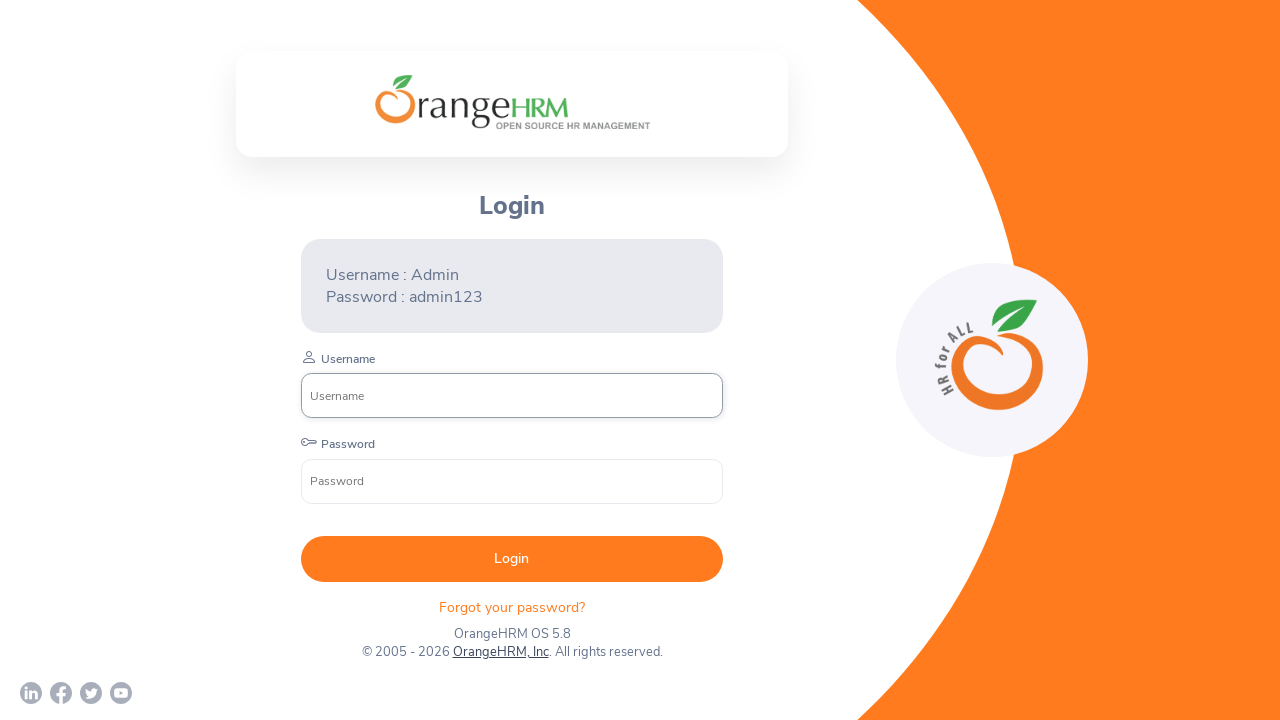

Stored parent page reference
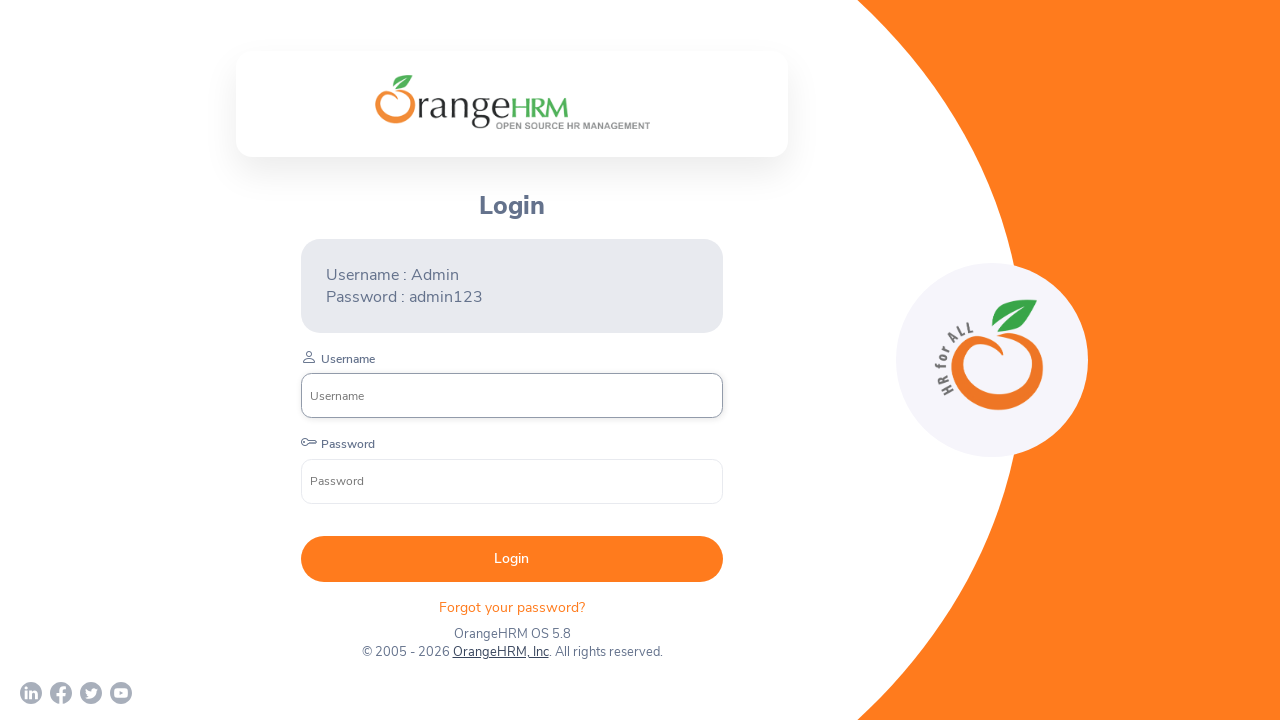

Clicked LinkedIn link and captured new page at (31, 693) on a[href*='linkedin']
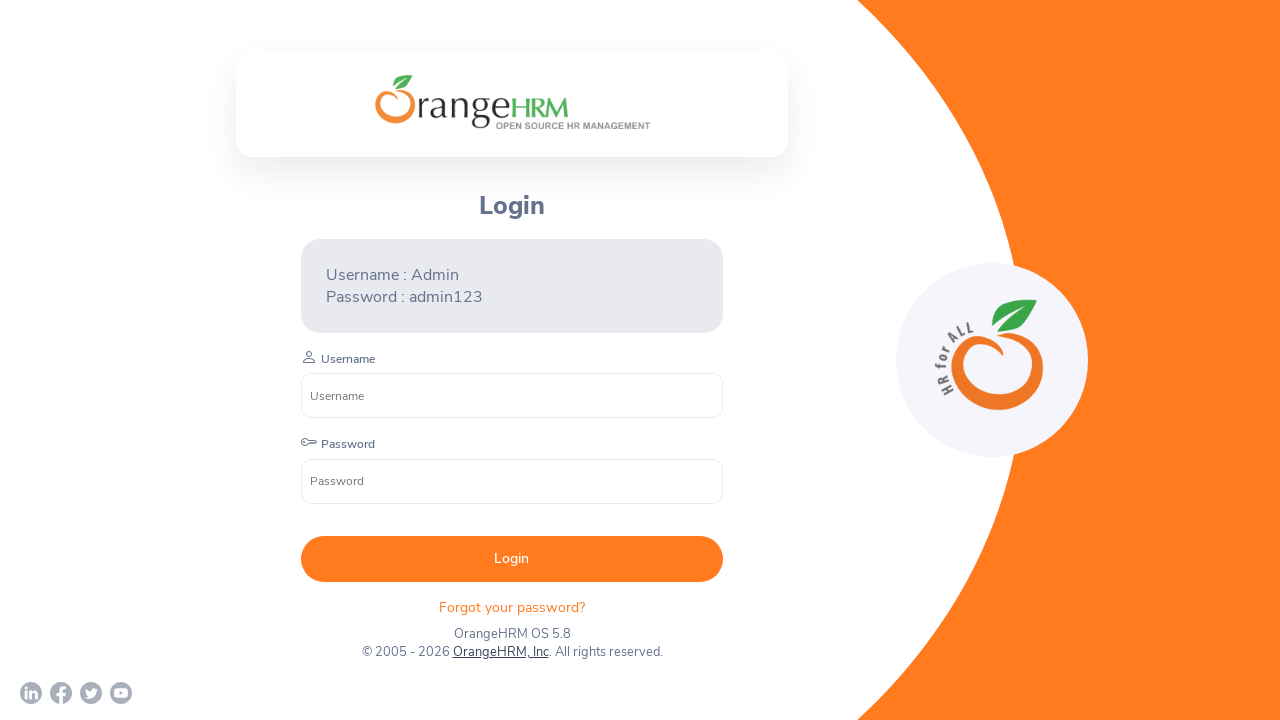

Clicked Facebook link and captured new page at (61, 693) on a[href*='facebook']
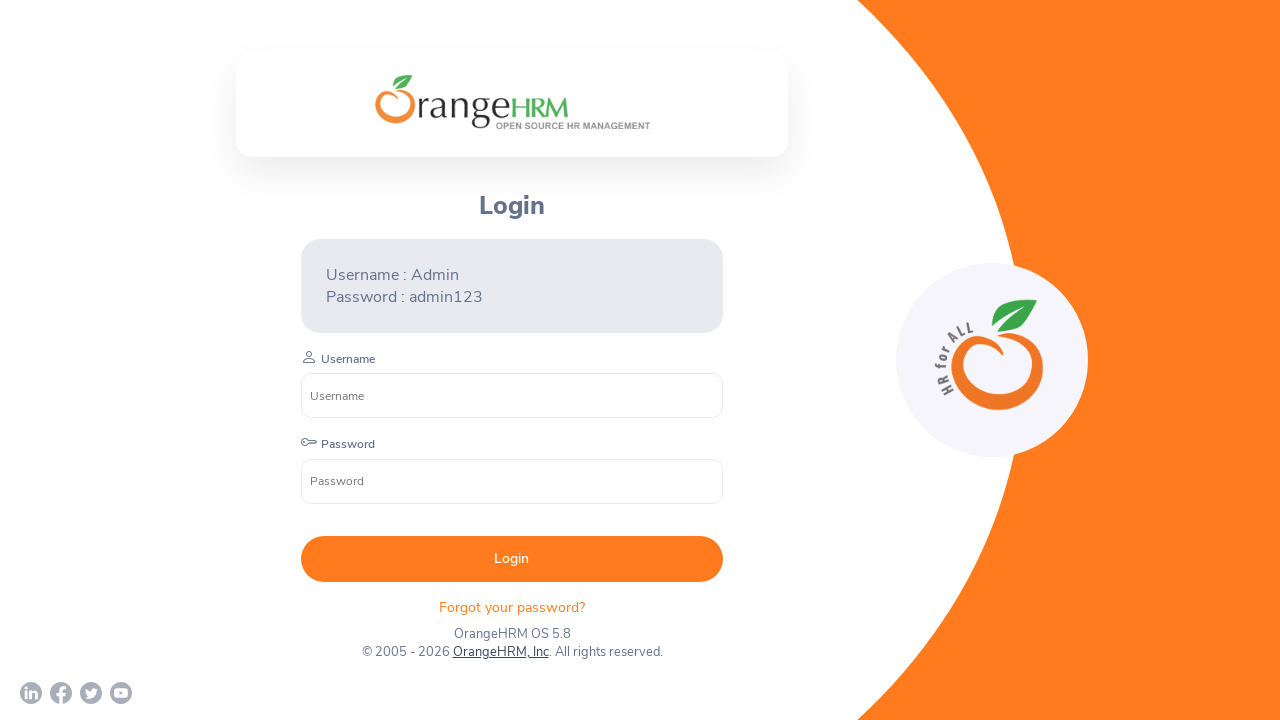

Clicked Twitter link and captured new page at (91, 693) on a[href*='twitter']
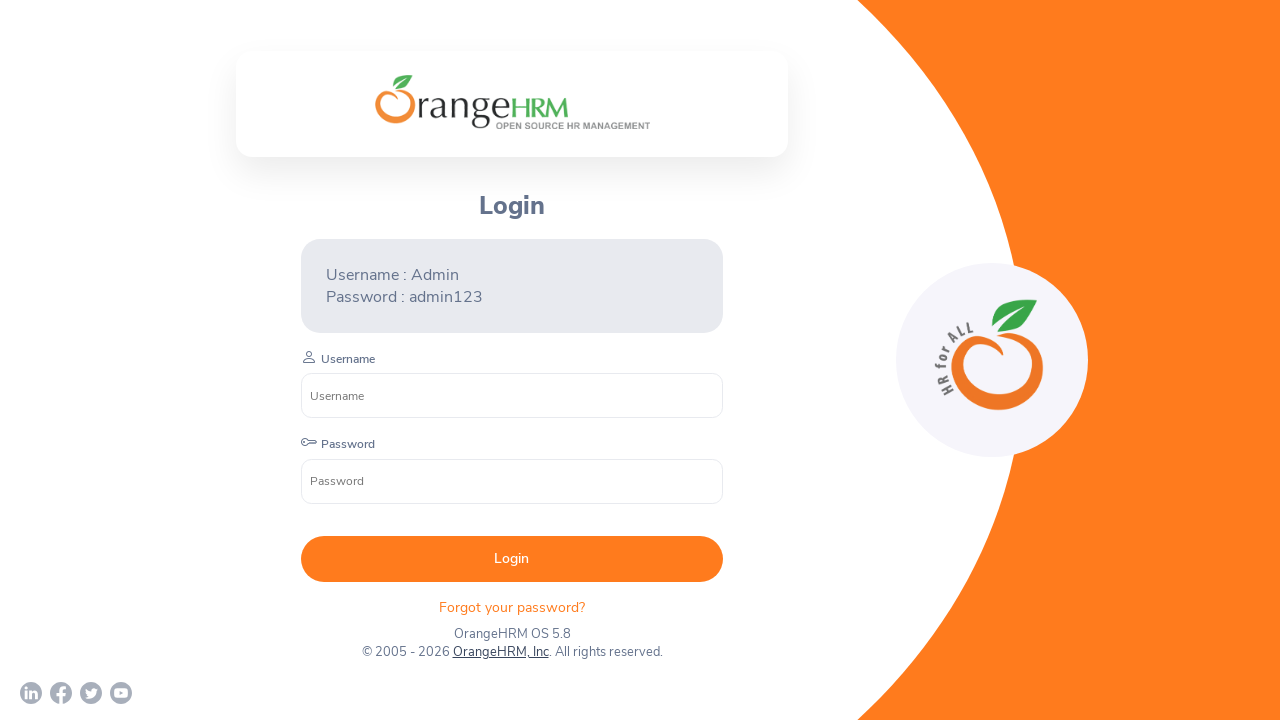

Clicked YouTube link and captured new page at (121, 693) on a[href*='youtube']
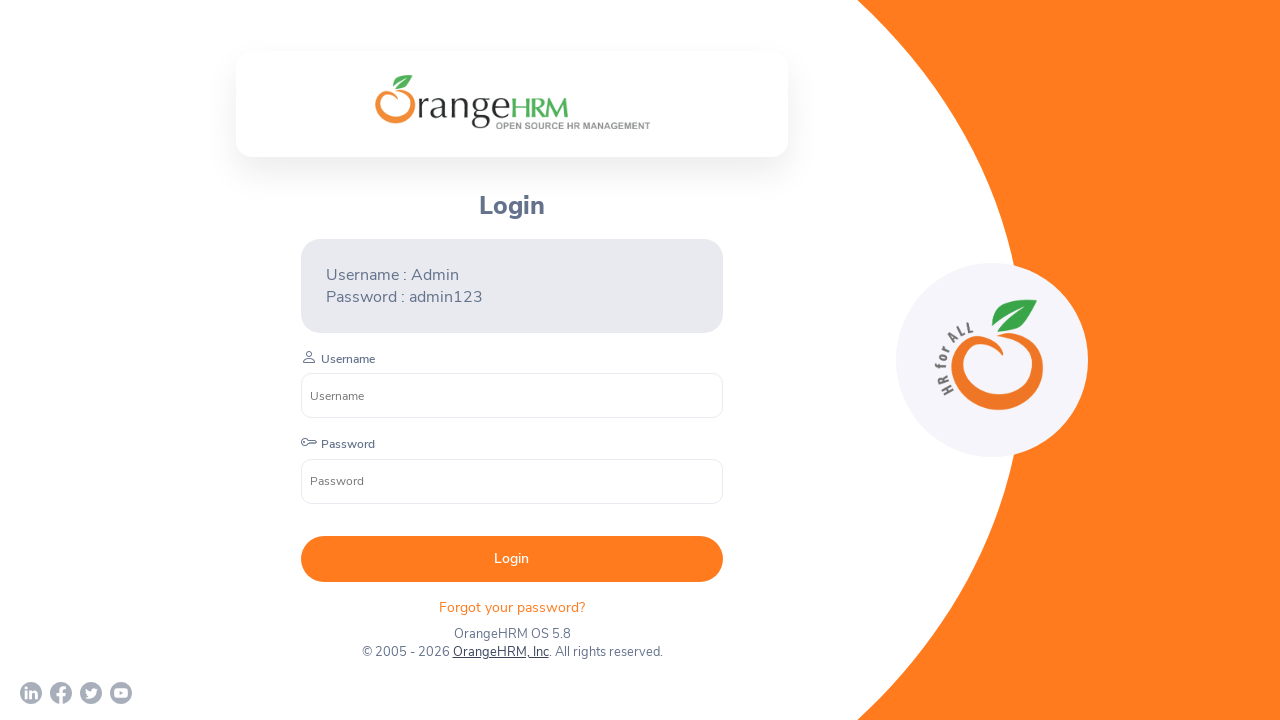

Retrieved all 5 pages from context
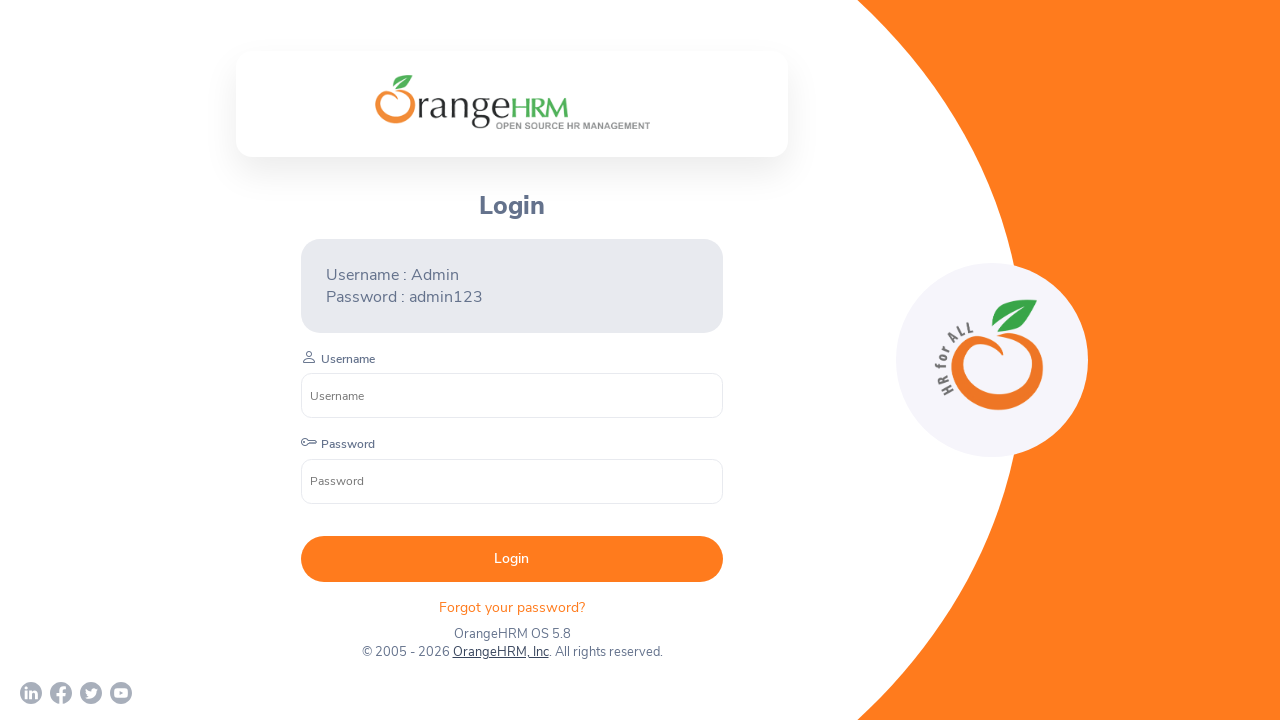

Closed child window
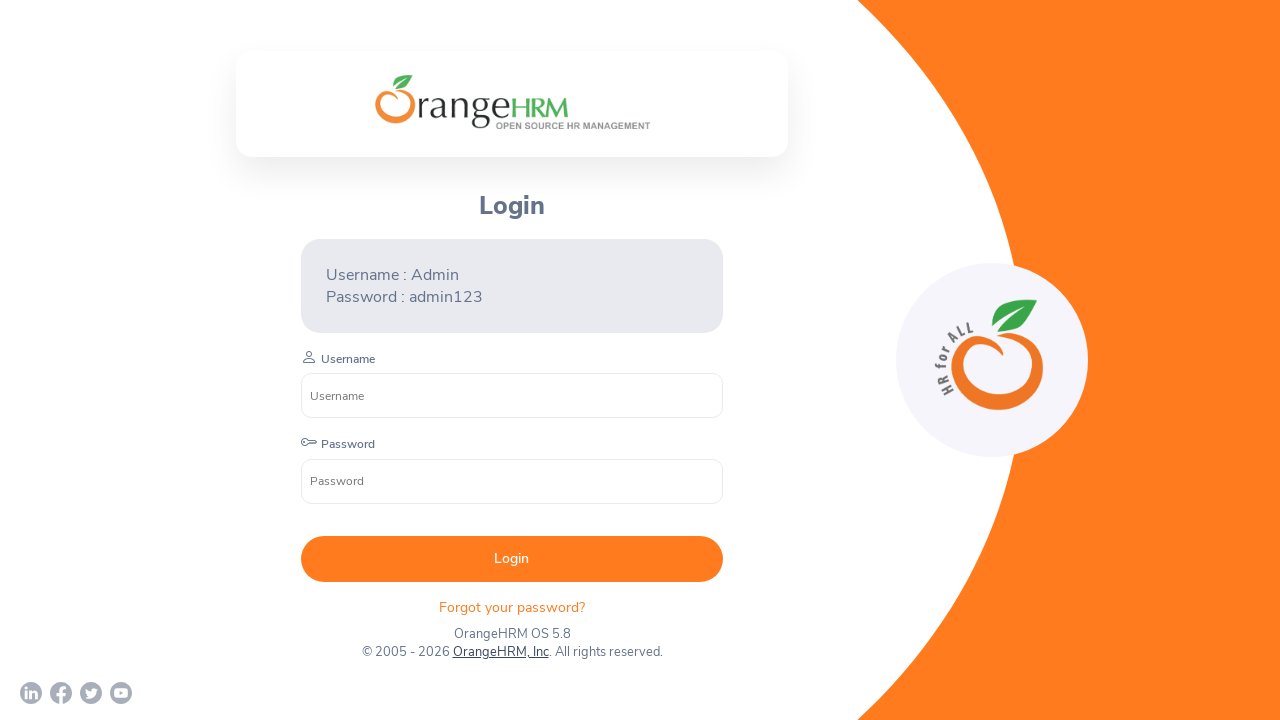

Closed child window
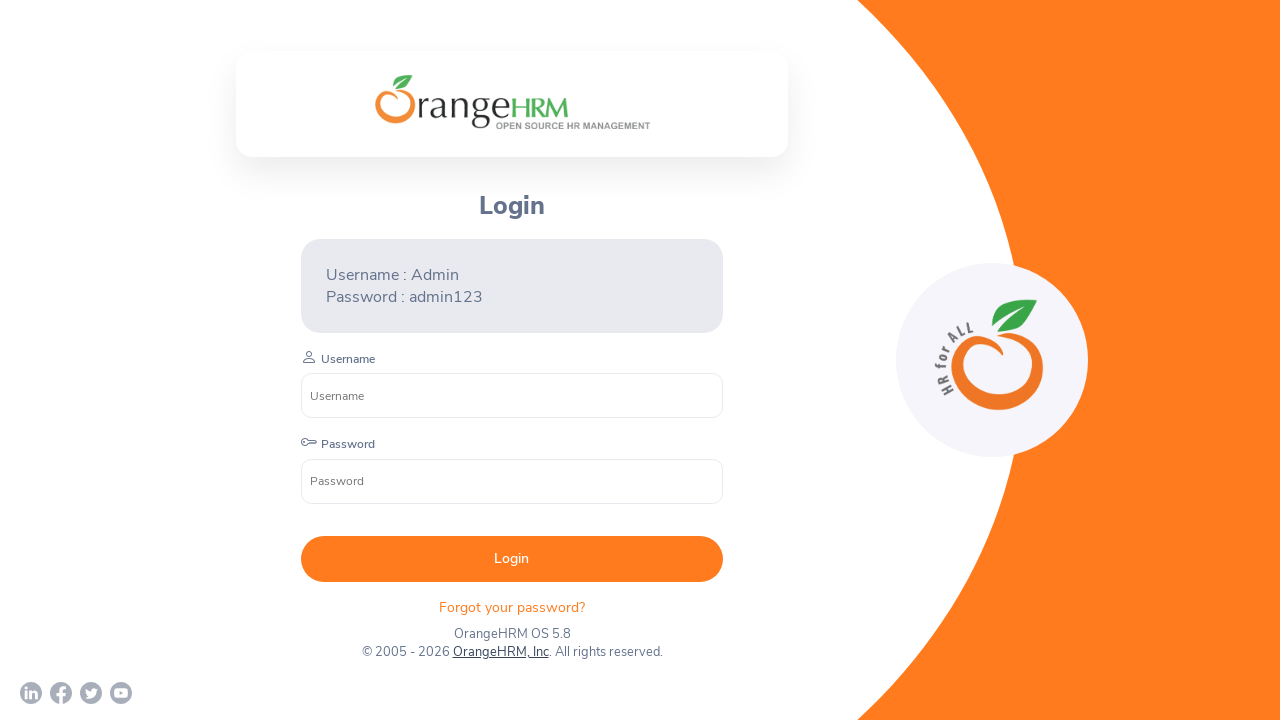

Closed child window
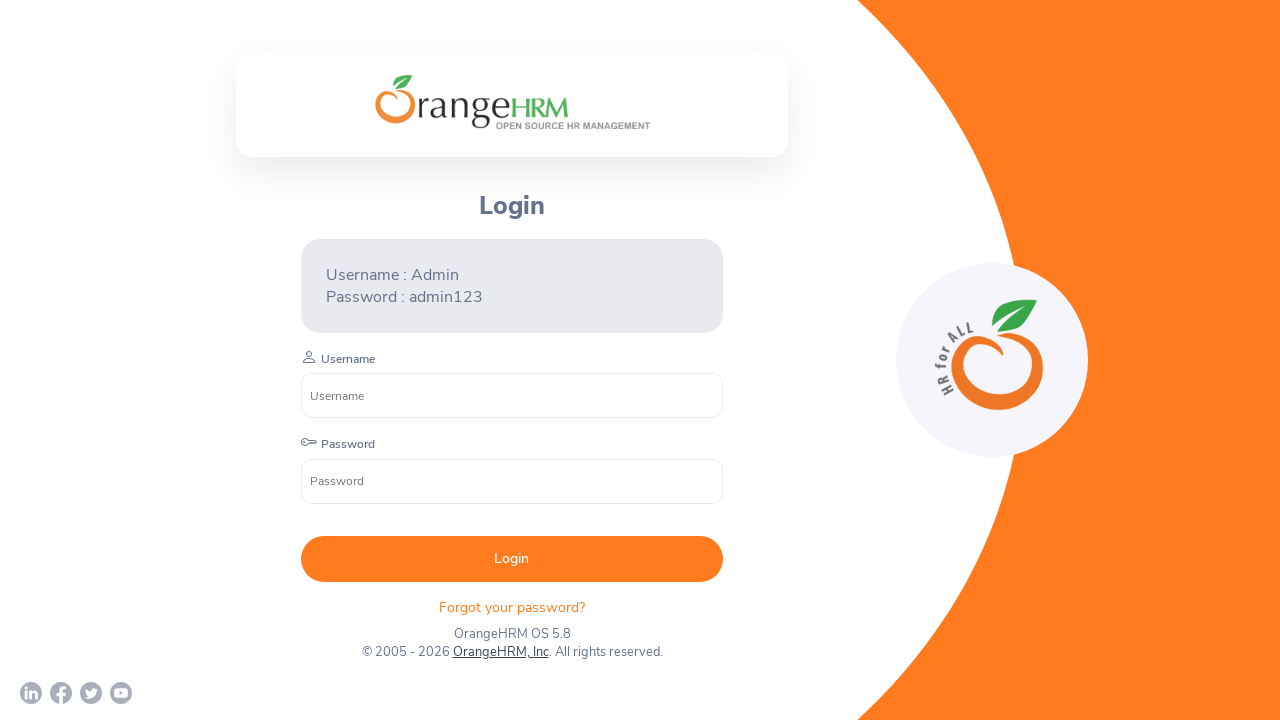

Closed child window
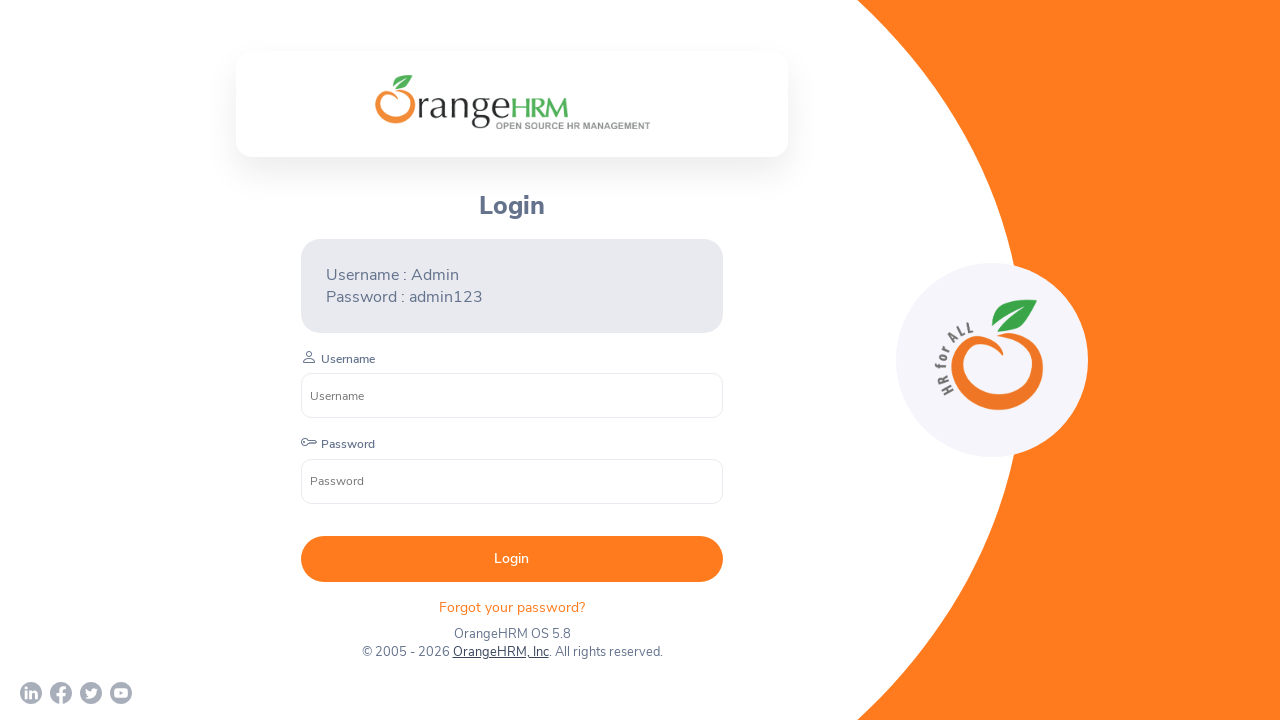

Brought parent page to front to verify it is still accessible
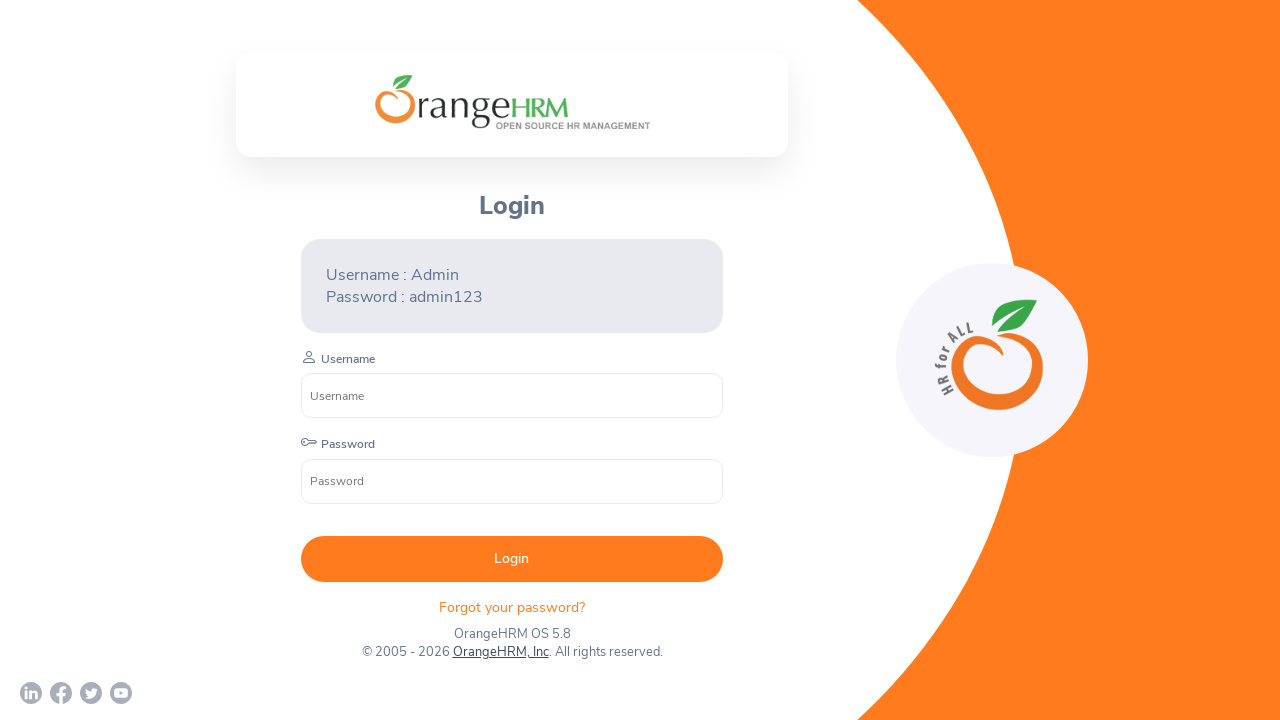

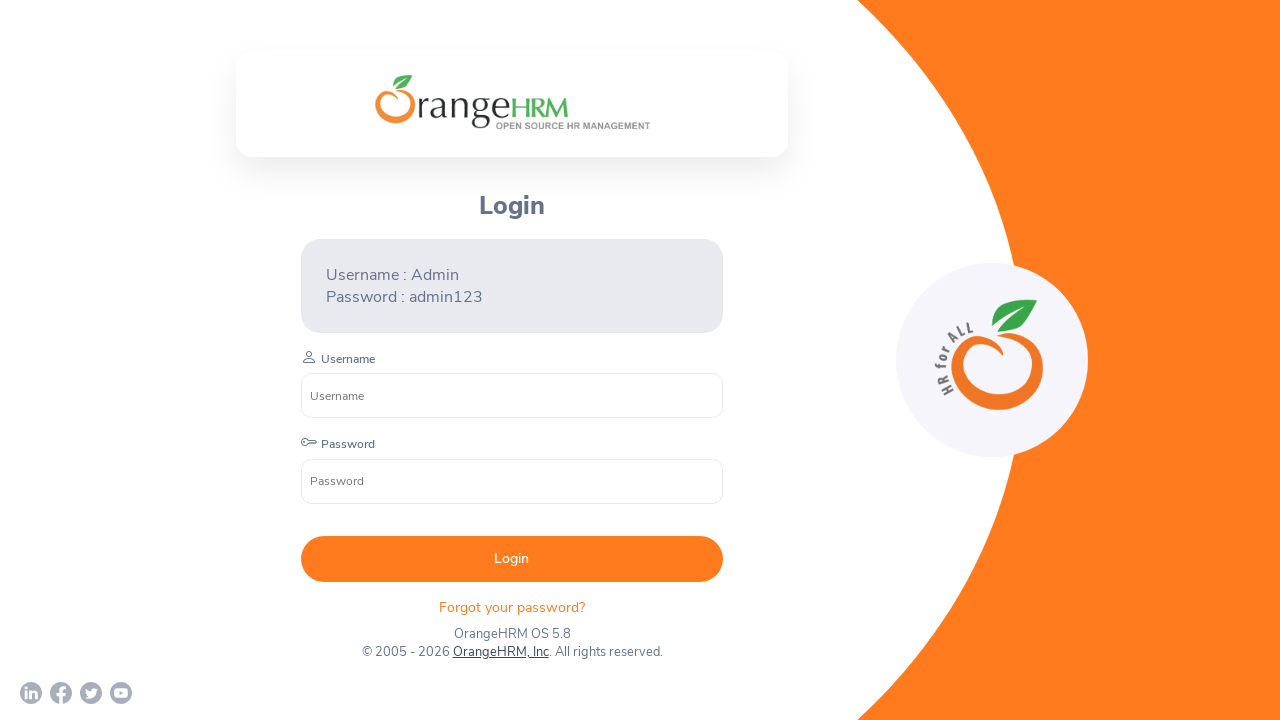